Tests text box form by filling in name and address fields, copying current address to permanent address using keyboard shortcuts, and submitting the form

Starting URL: https://demoqa.com/text-box/

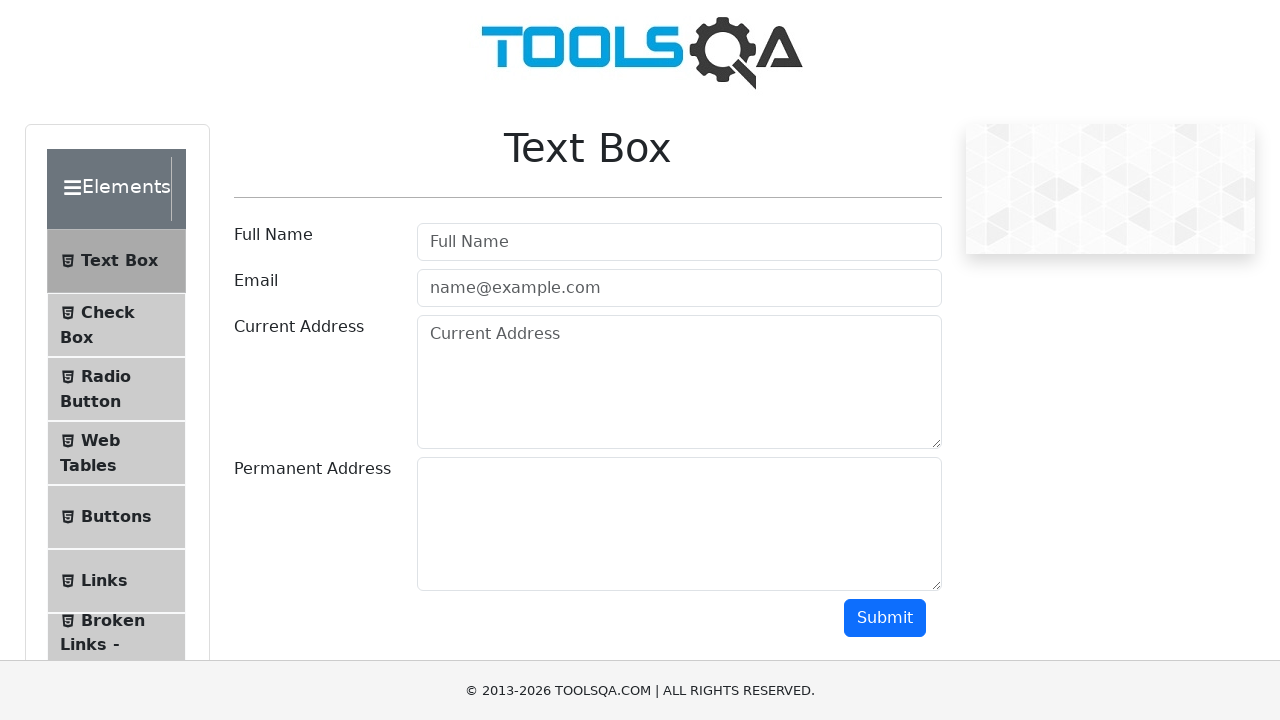

Username field is visible and ready
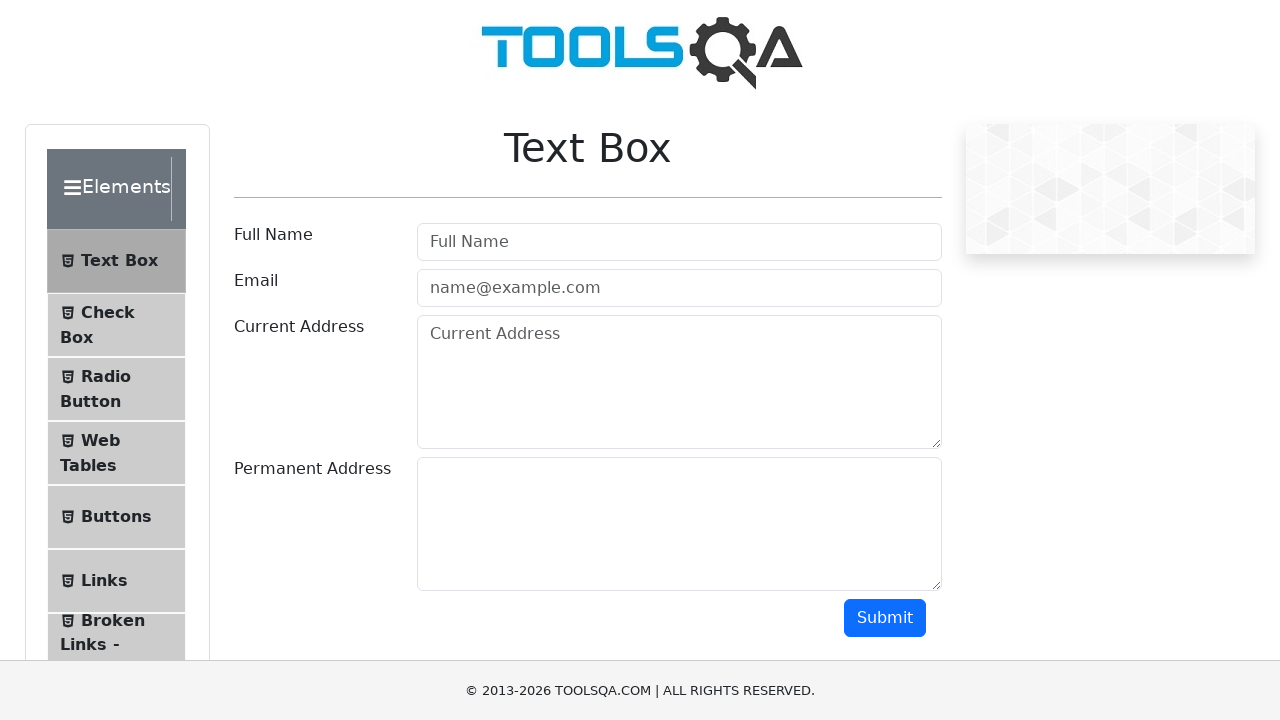

Filled in full name field with 'Sharmila Paul' on #userName
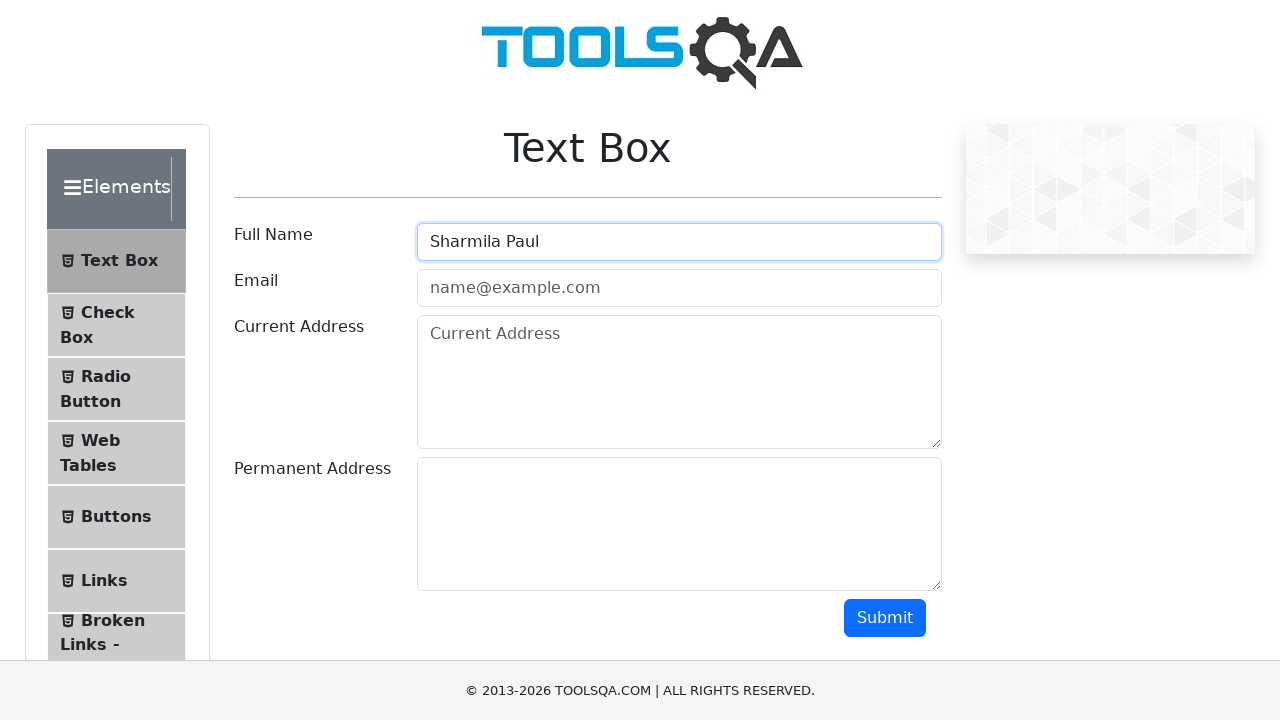

Filled in current address field with '132.R.N.Guha.Road.' on #currentAddress
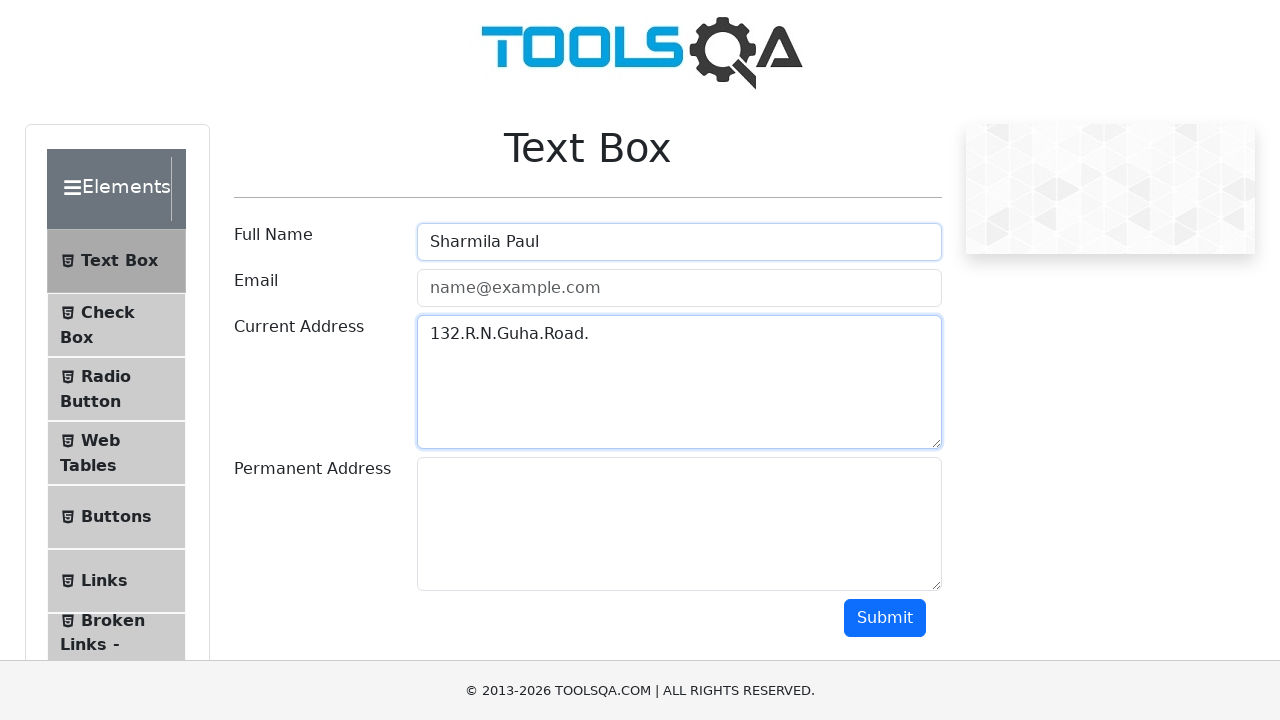

Clicked on current address field at (679, 382) on #currentAddress
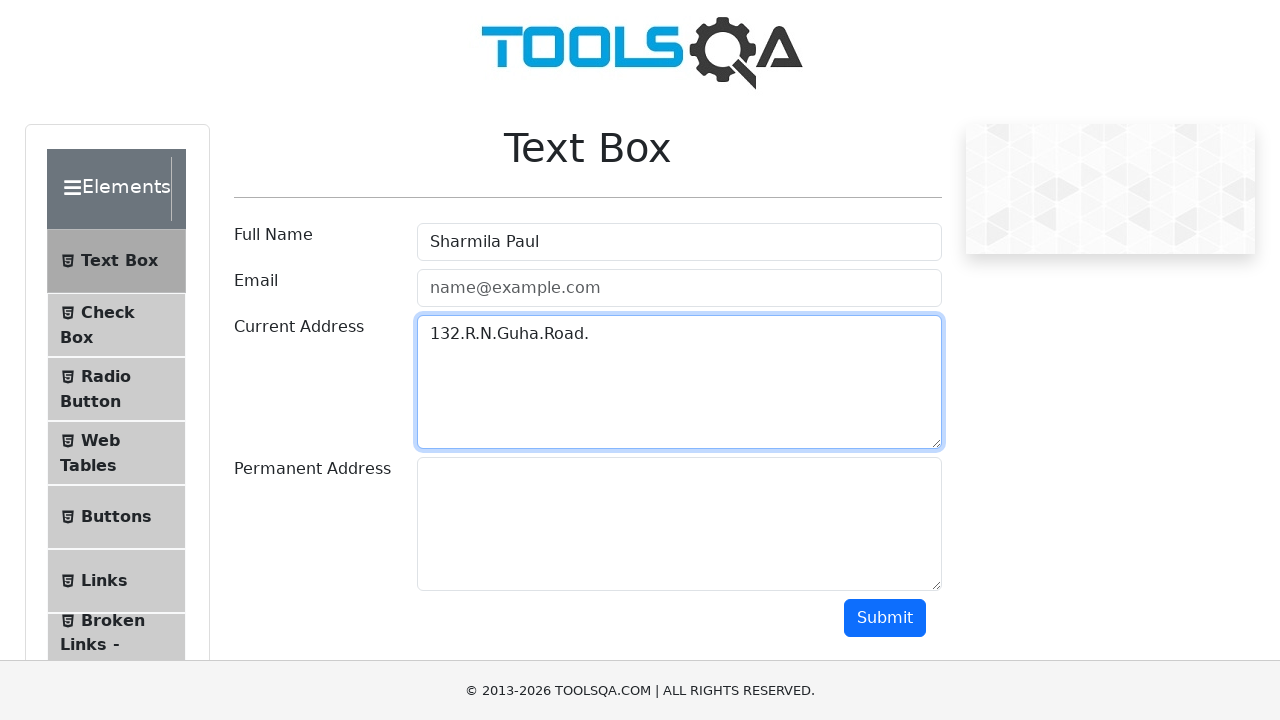

Selected all text in current address field using Ctrl+A
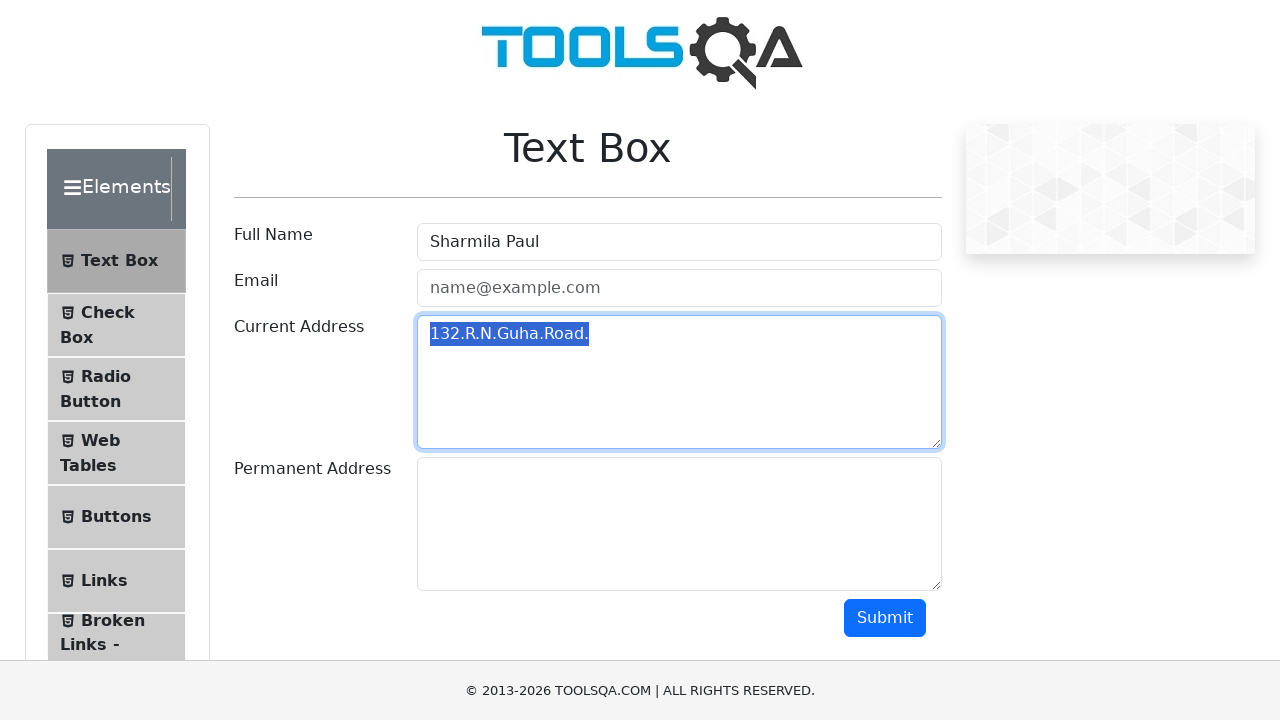

Copied selected address text using Ctrl+C
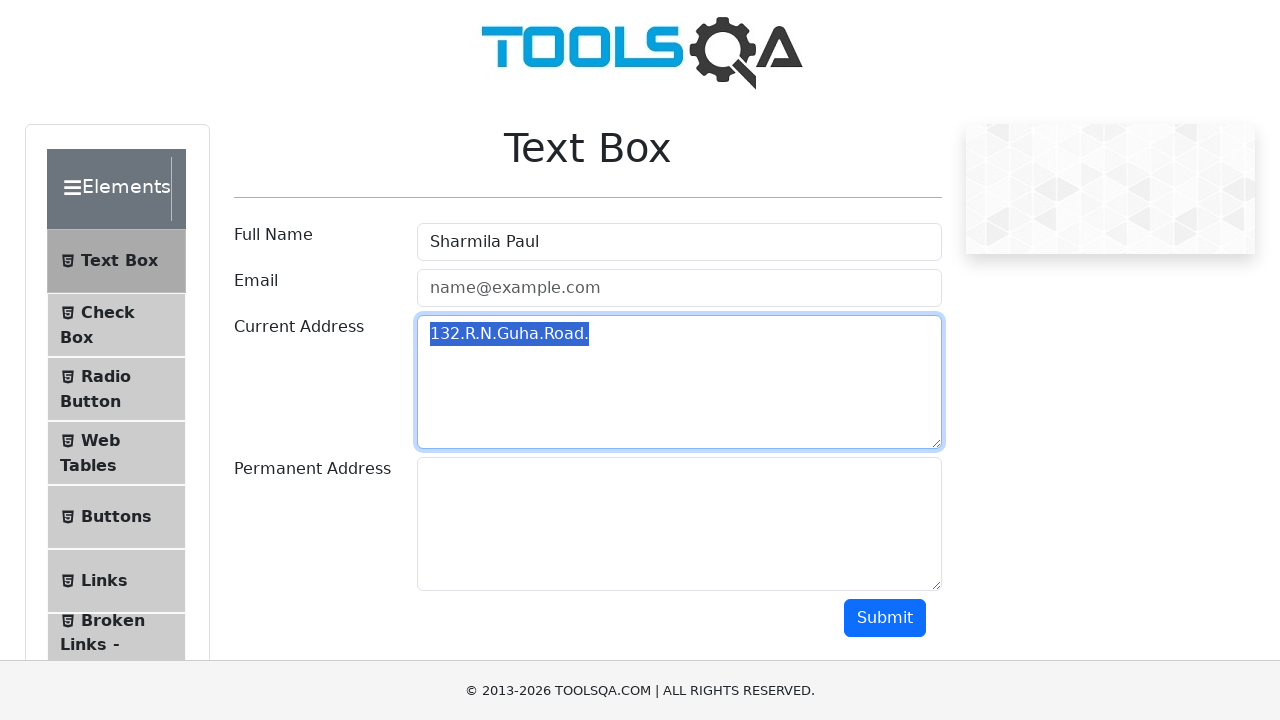

Clicked on permanent address field at (679, 524) on #permanentAddress
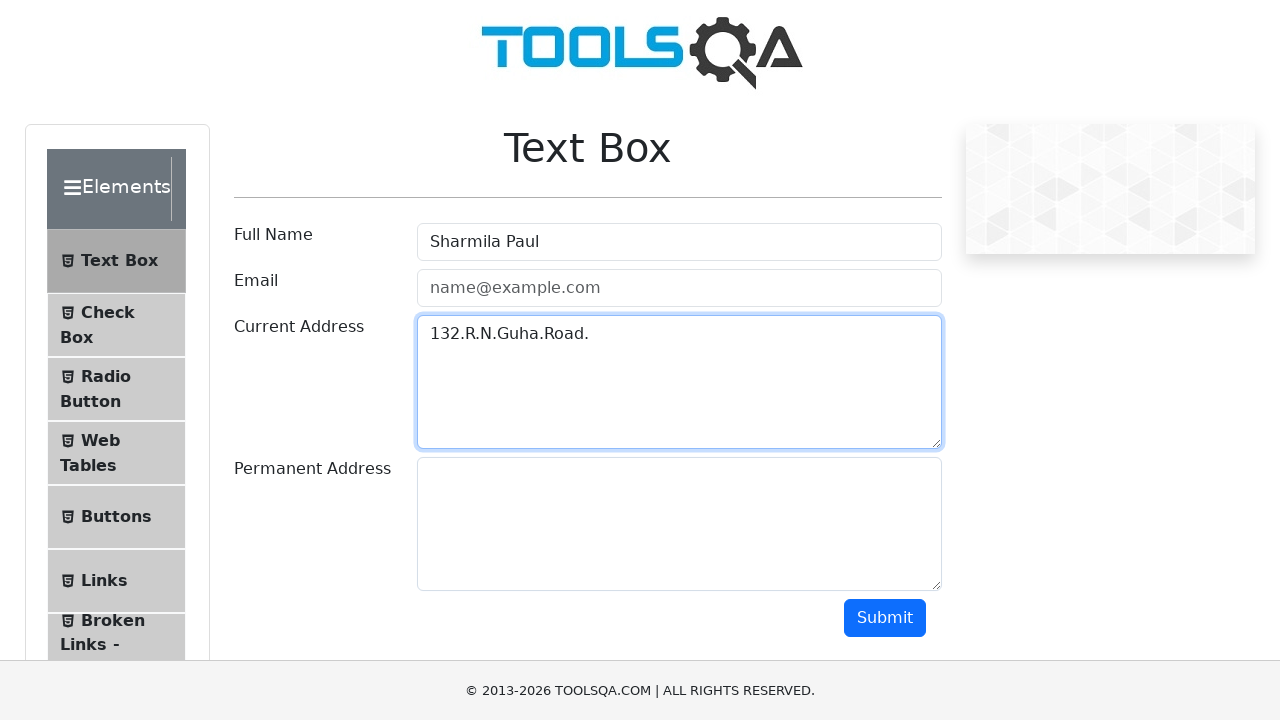

Pasted address to permanent address field using Ctrl+V
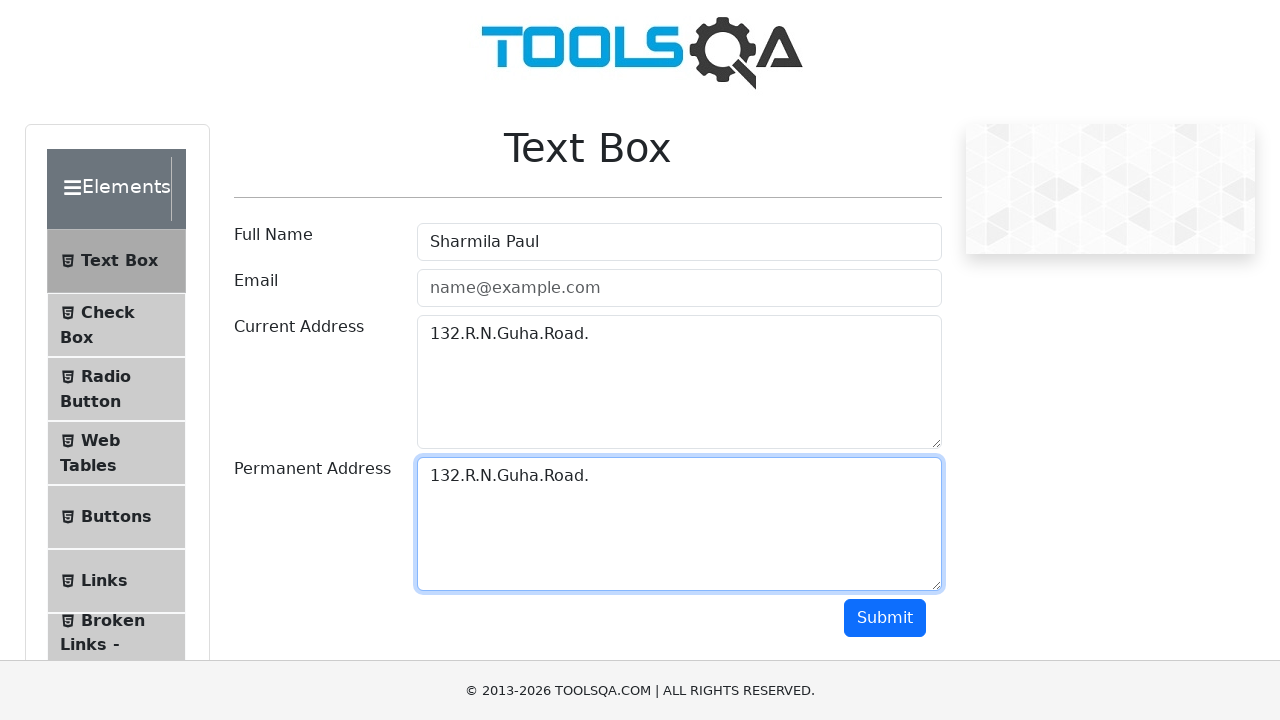

Clicked submit button to submit the form at (885, 618) on #submit
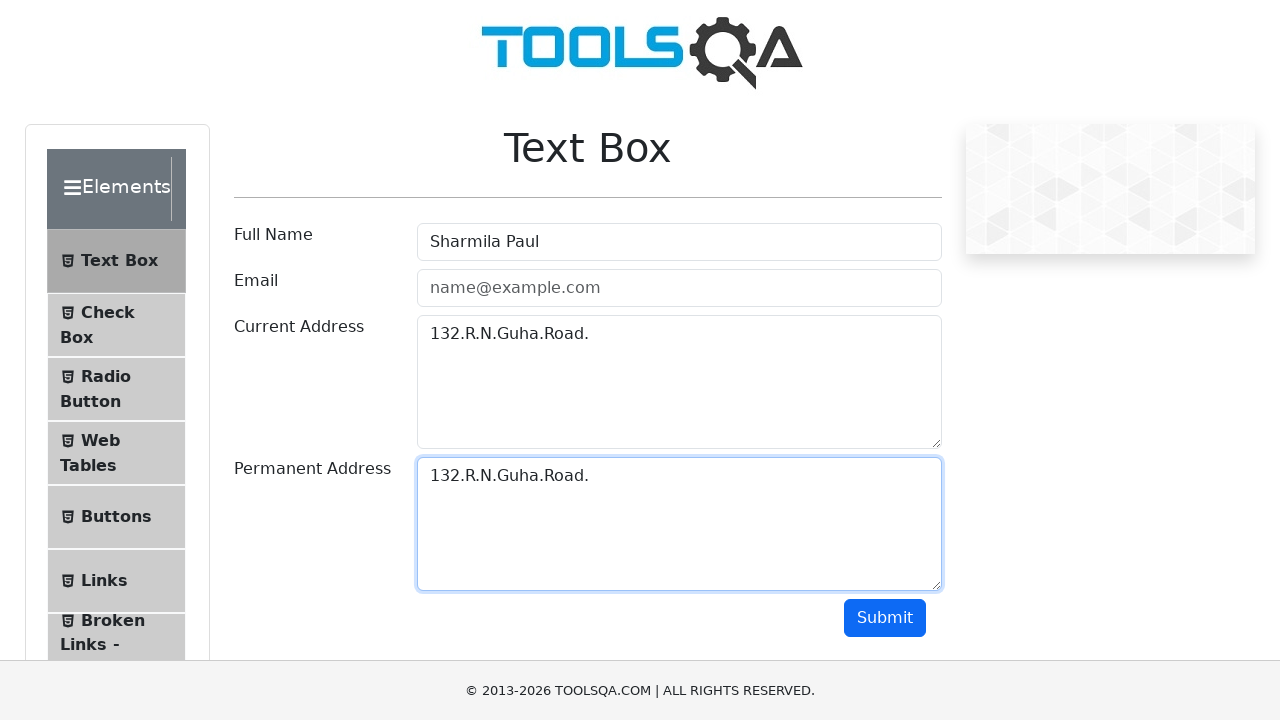

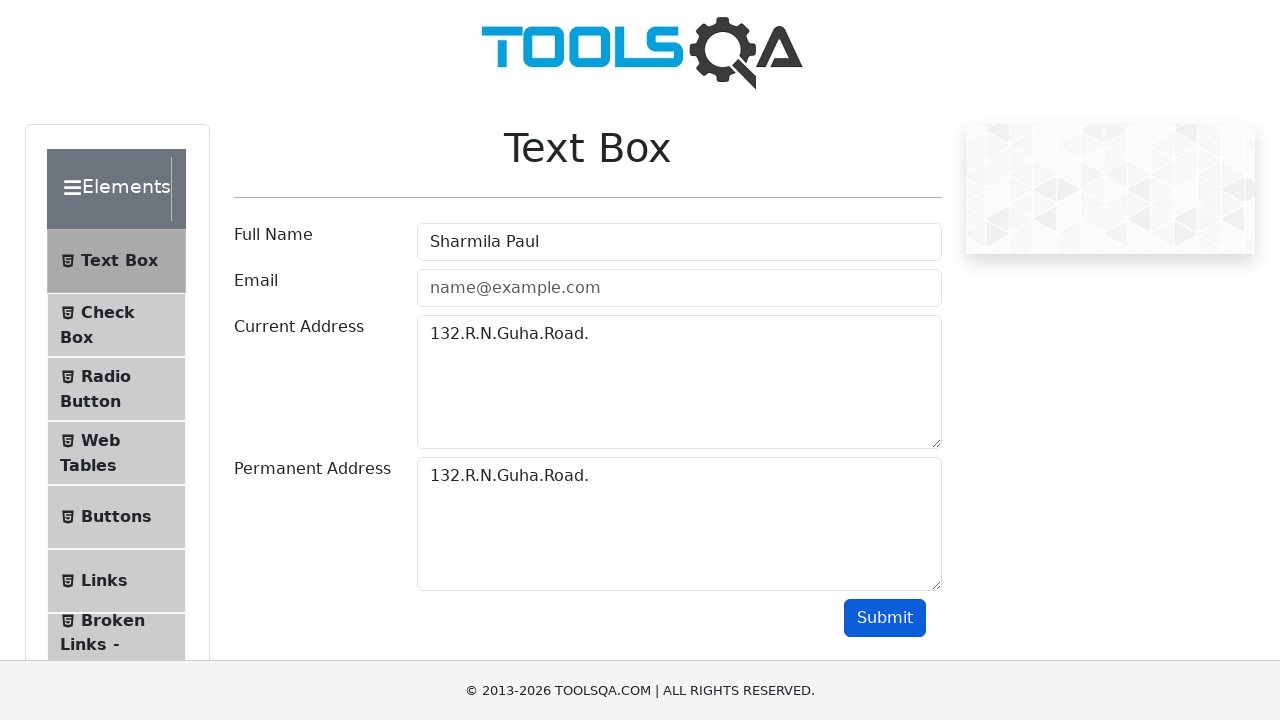